Tests JavaScript prompt alert handling by clicking a button that triggers a prompt, entering text into the prompt, and accepting it.

Starting URL: https://the-internet.herokuapp.com/javascript_alerts

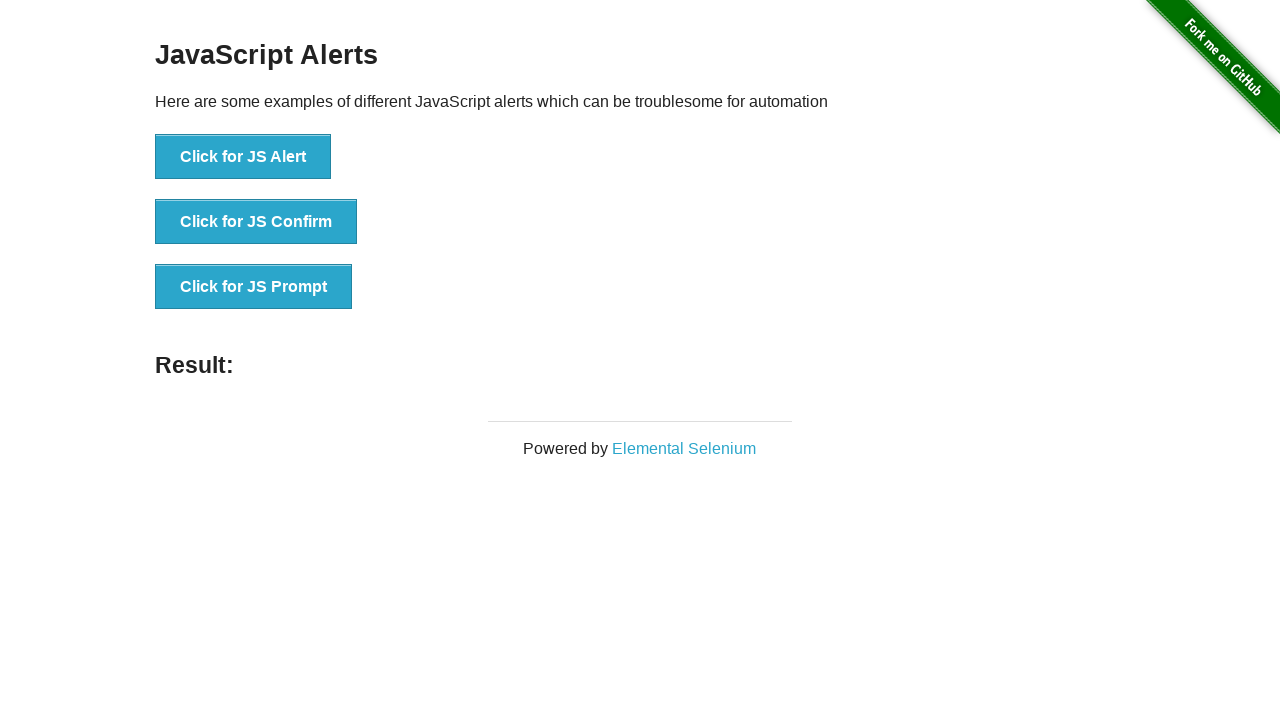

Clicked button to trigger JavaScript prompt alert at (254, 287) on xpath=//button[@onclick='jsPrompt()']
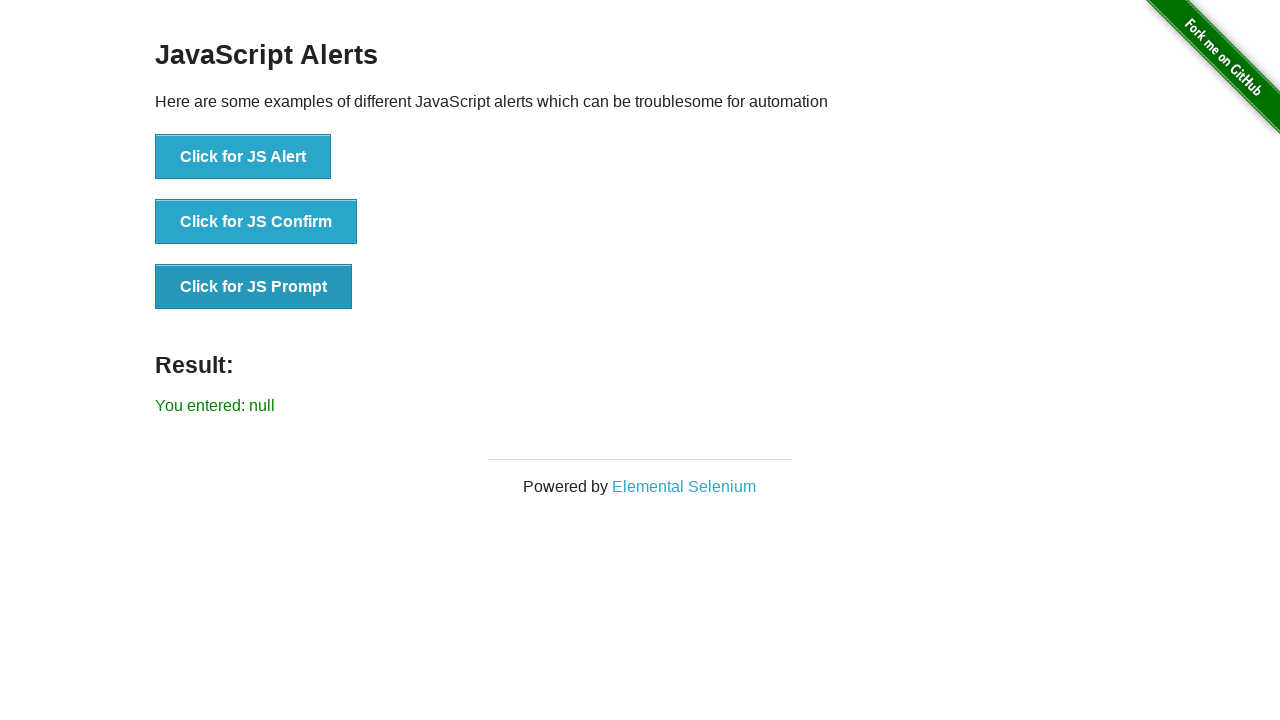

Set up dialog handler to accept prompts with text 'Hi! Harsh'
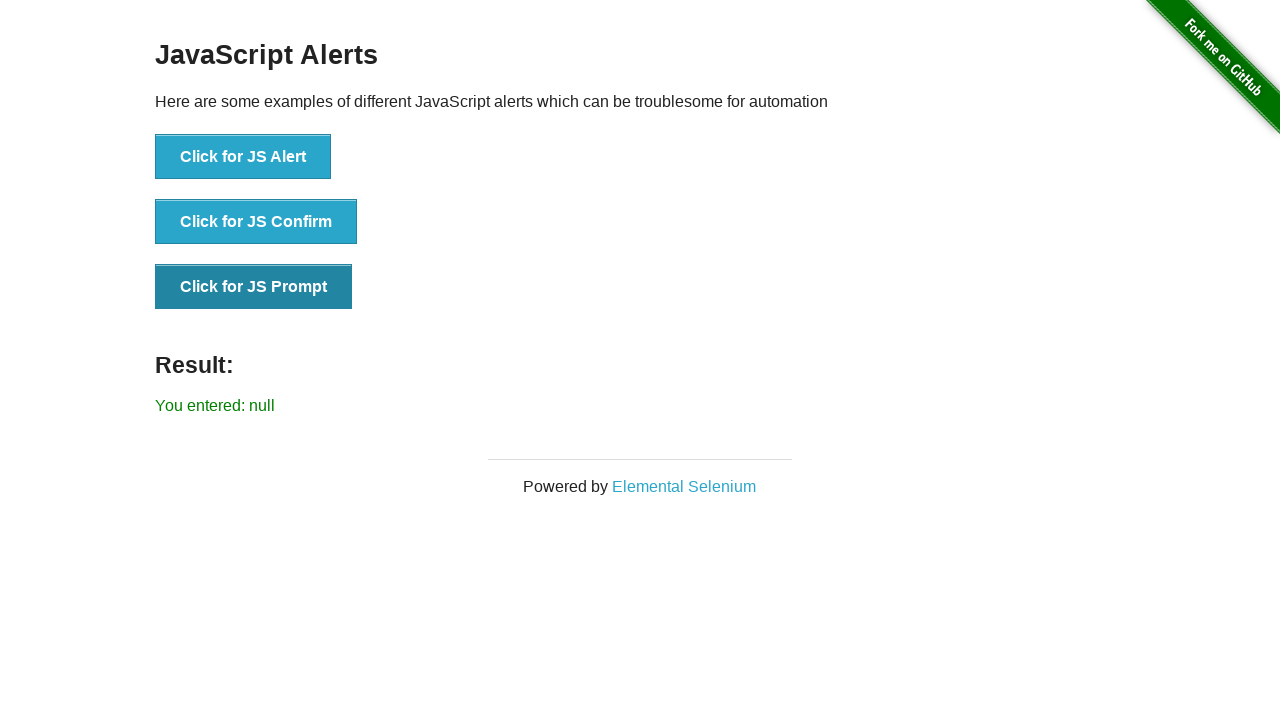

Clicked button to trigger JavaScript prompt dialog at (254, 287) on xpath=//button[@onclick='jsPrompt()']
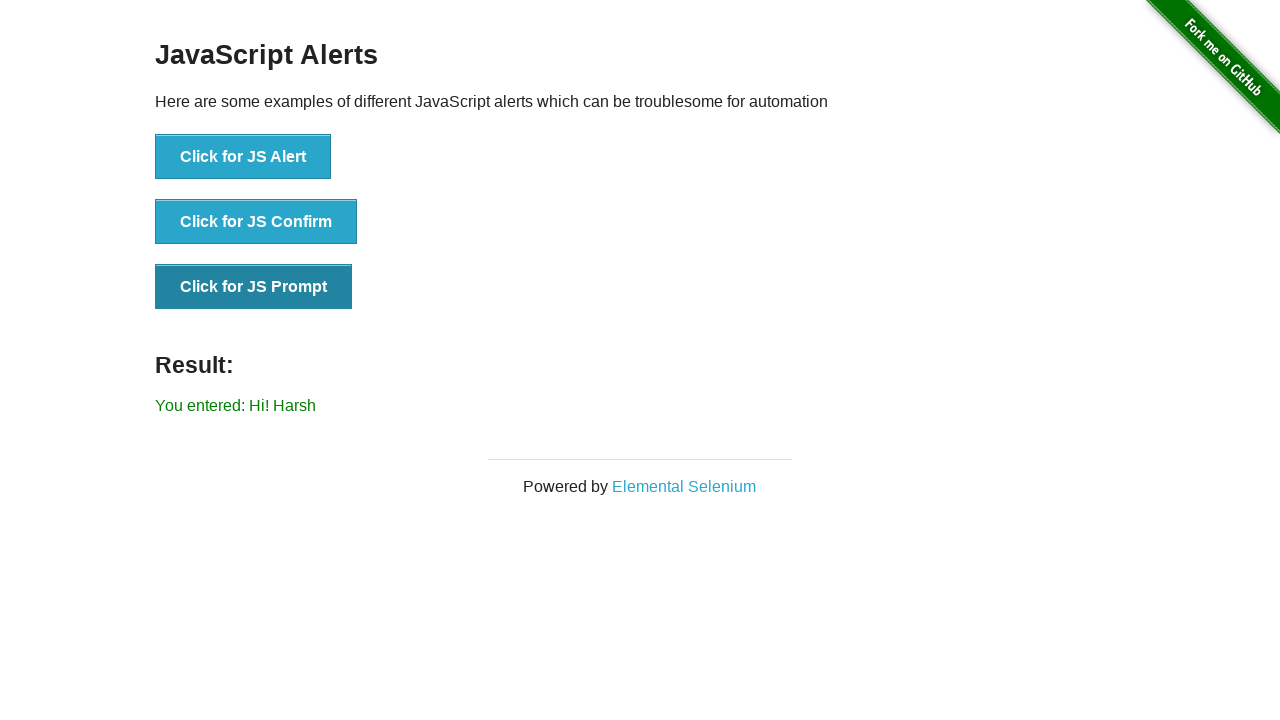

Prompt result displayed on page
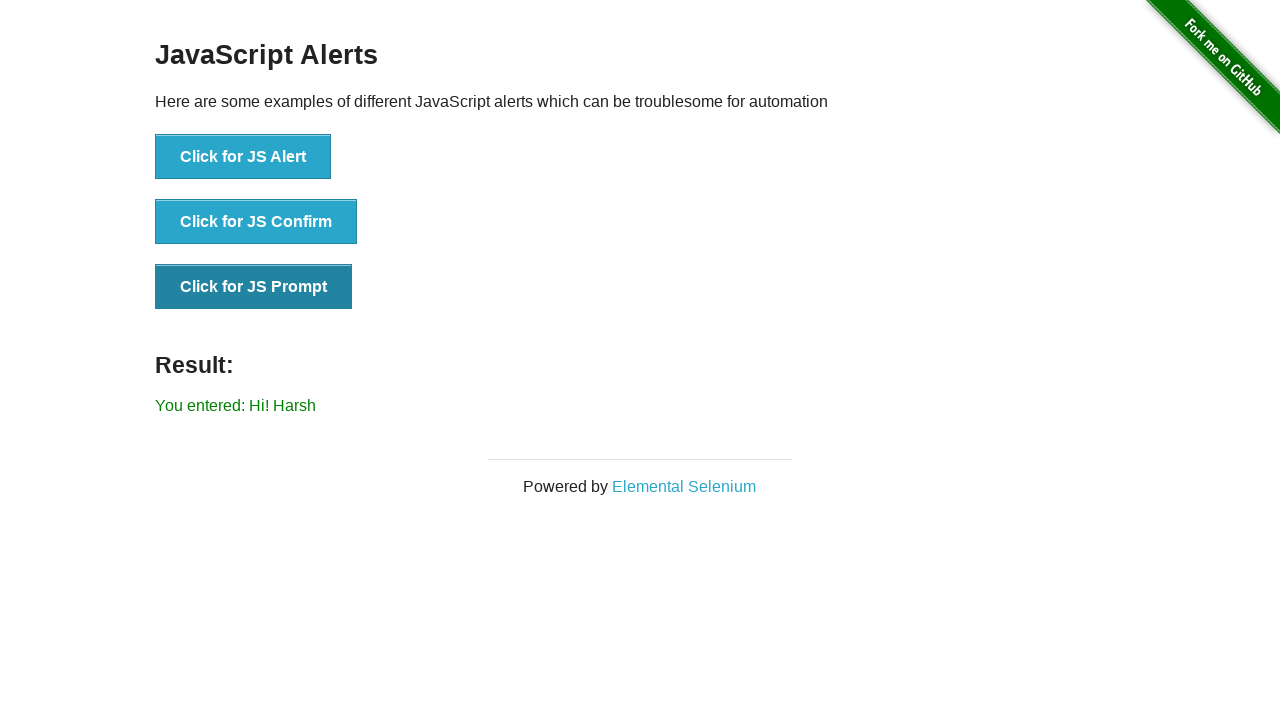

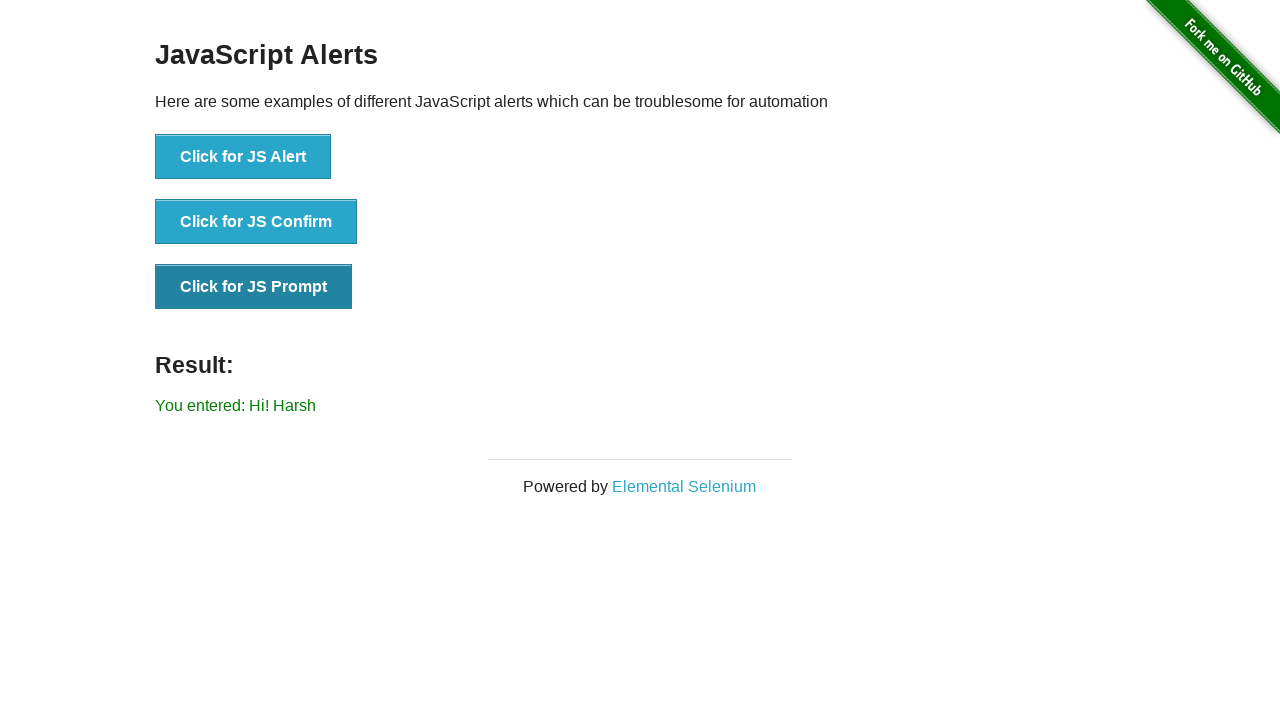